Tests table sorting functionality by clicking on a column header to sort, verifying the sort order, and navigating through pagination to find a specific item ("Rice").

Starting URL: https://rahulshettyacademy.com/seleniumPractise/#/offers

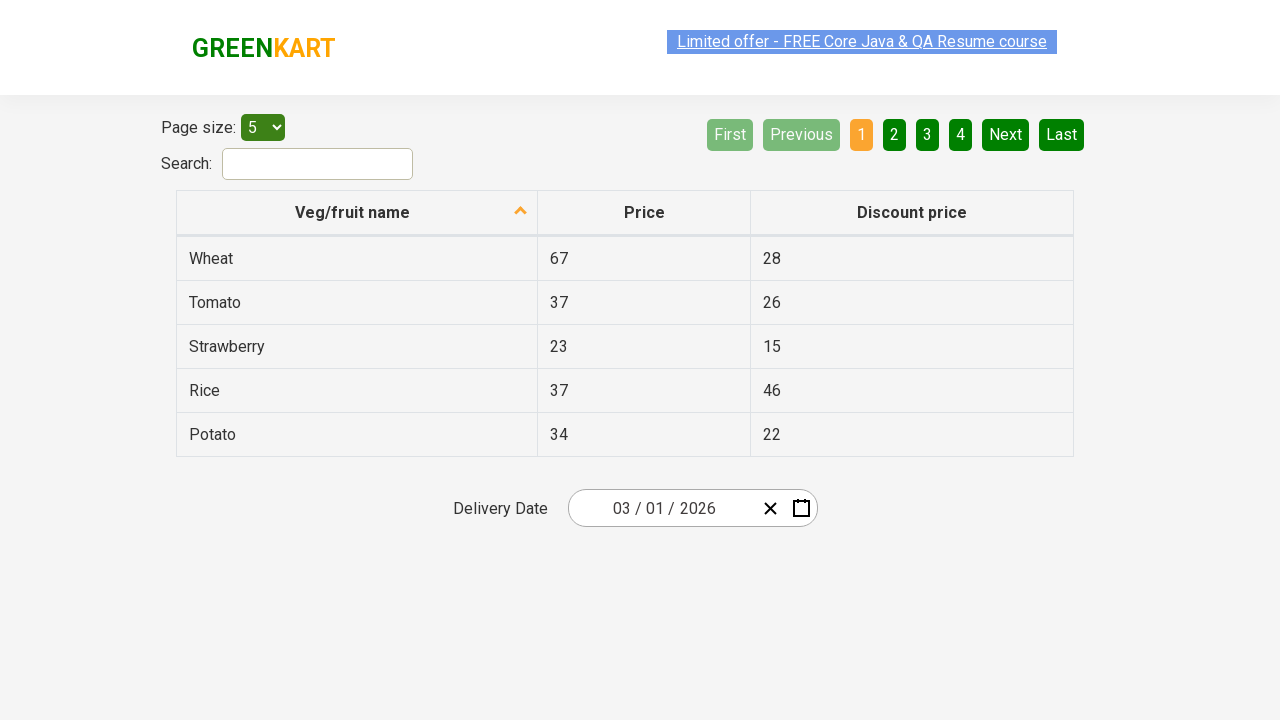

Clicked first column header to sort table at (357, 213) on xpath=//tr/th[1]
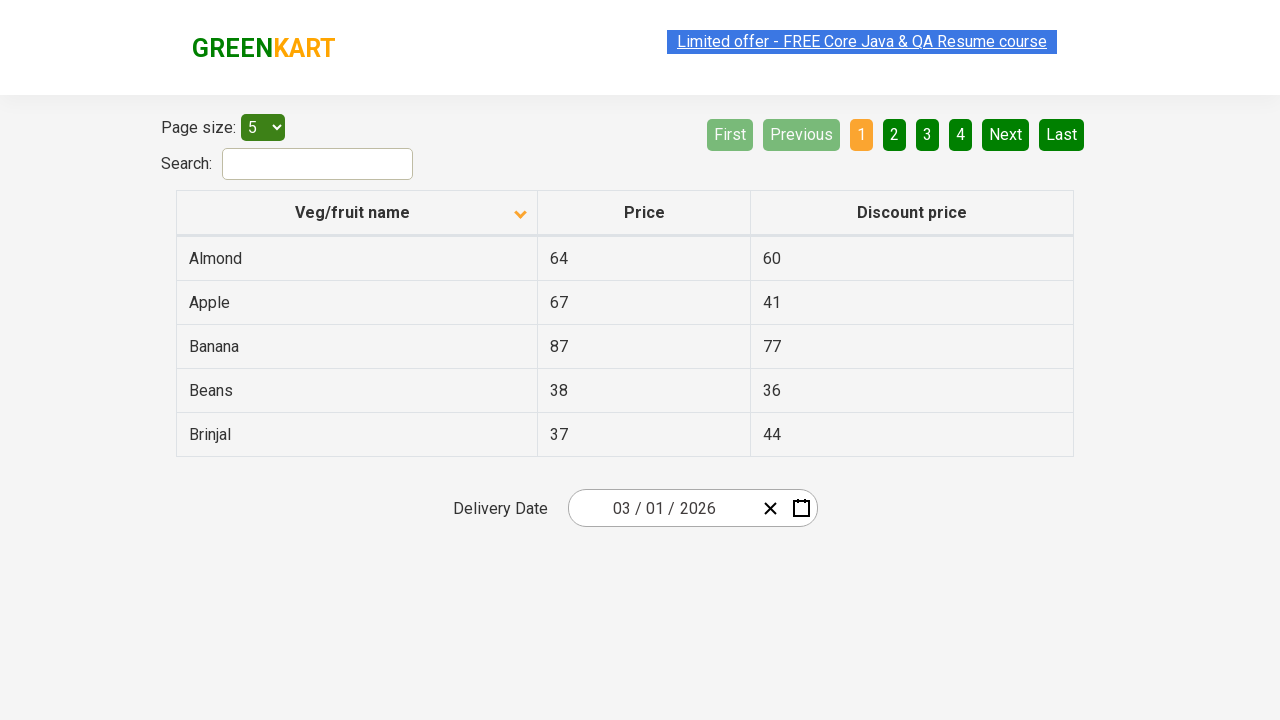

Table data loaded after sorting
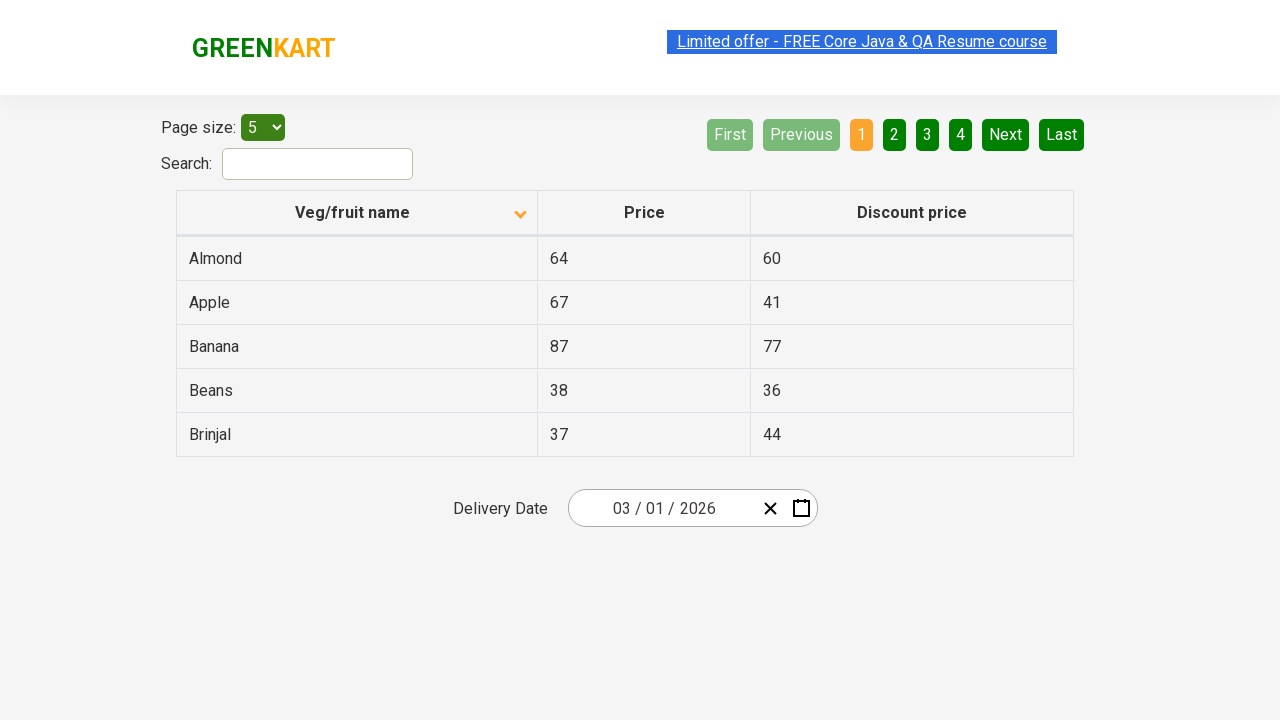

Retrieved and sorted first column data from table
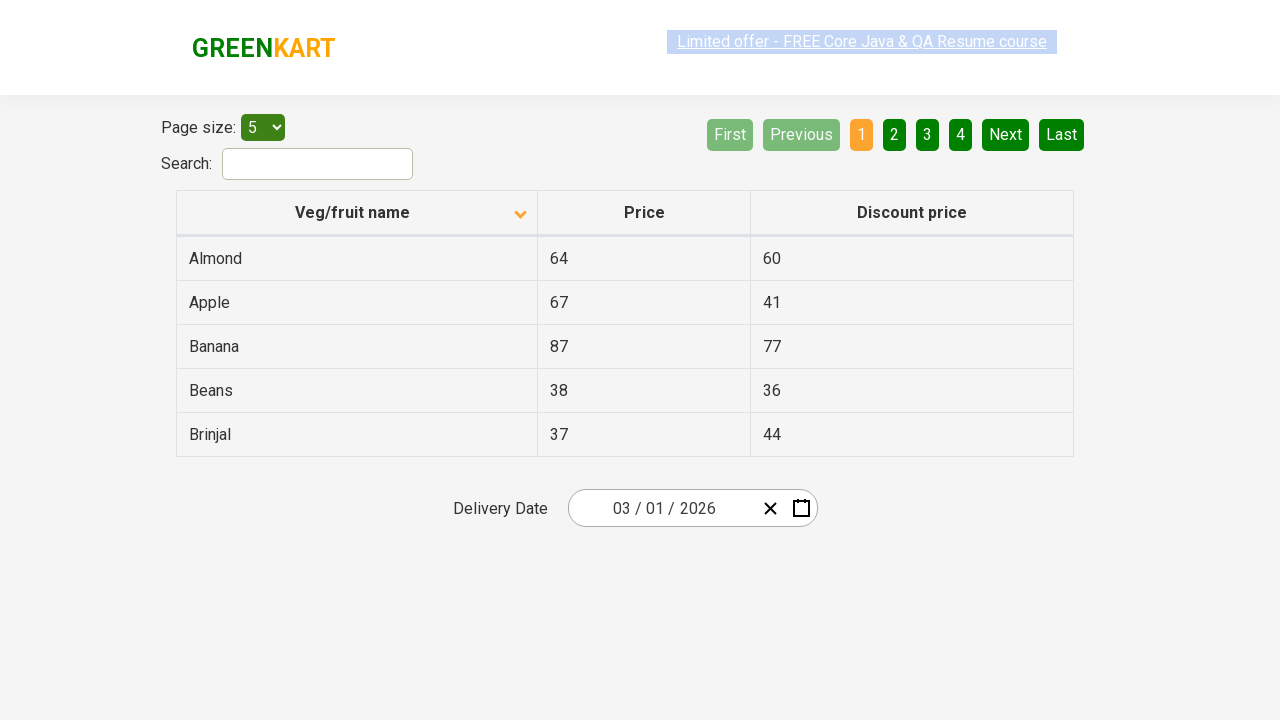

Verified that table is sorted correctly in ascending order
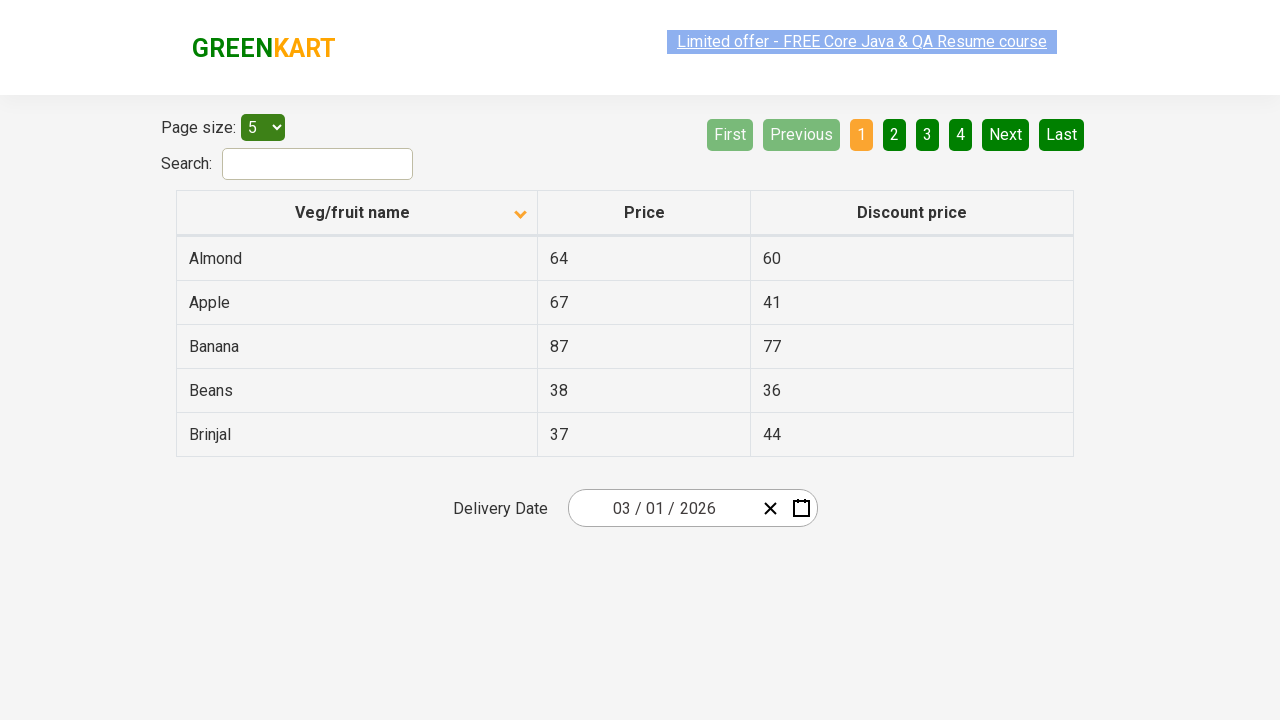

Clicked Next button to navigate to next page at (1006, 134) on [aria-label='Next']
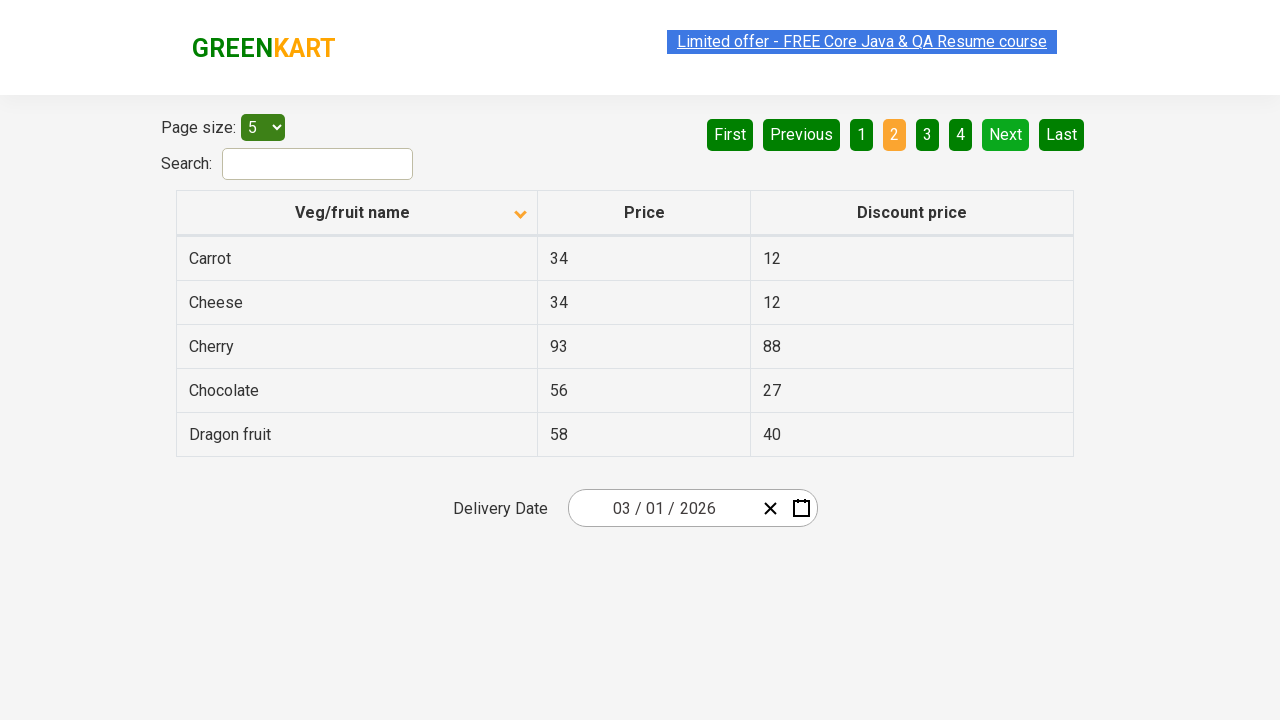

Waited for next page to load
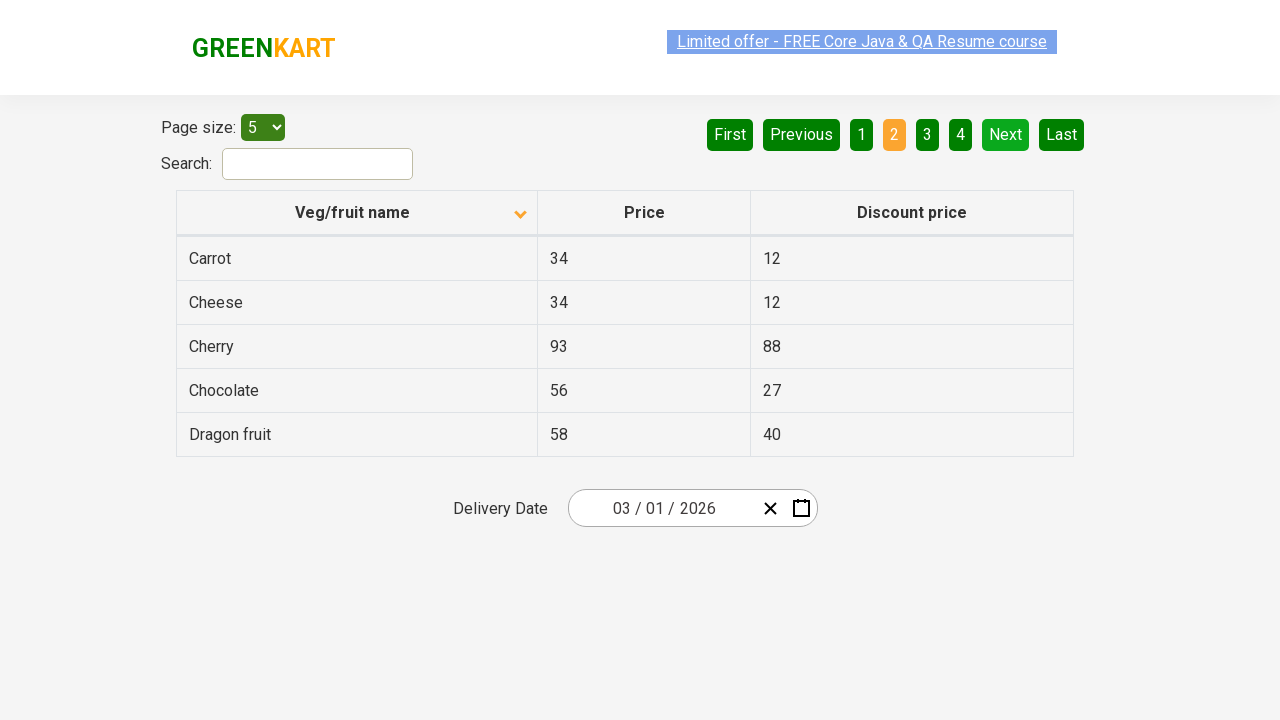

Clicked Next button to navigate to next page at (1006, 134) on [aria-label='Next']
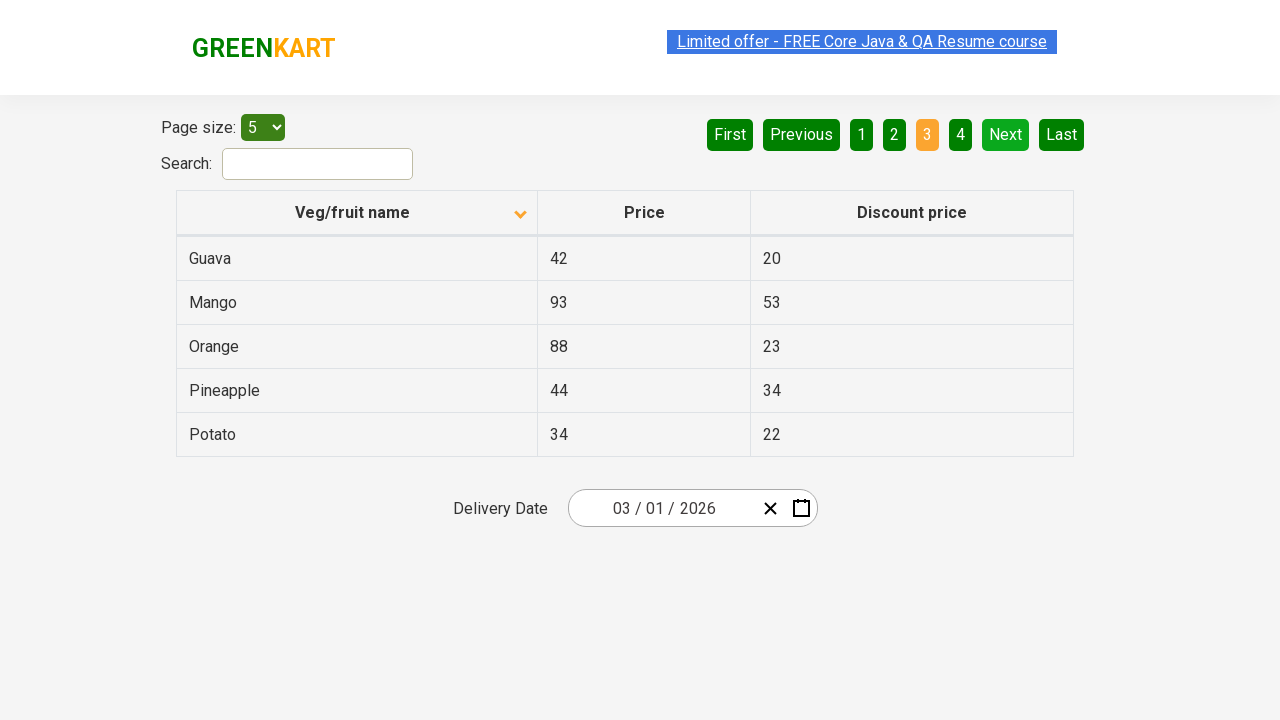

Waited for next page to load
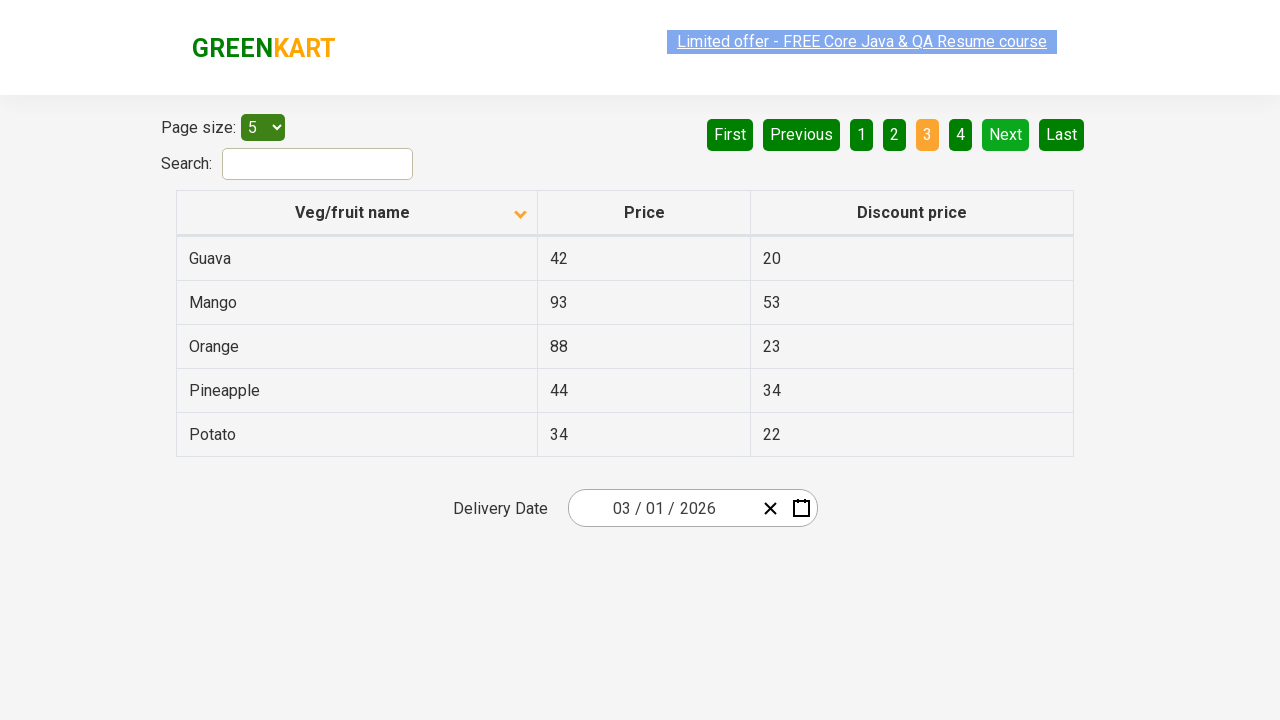

Clicked Next button to navigate to next page at (1006, 134) on [aria-label='Next']
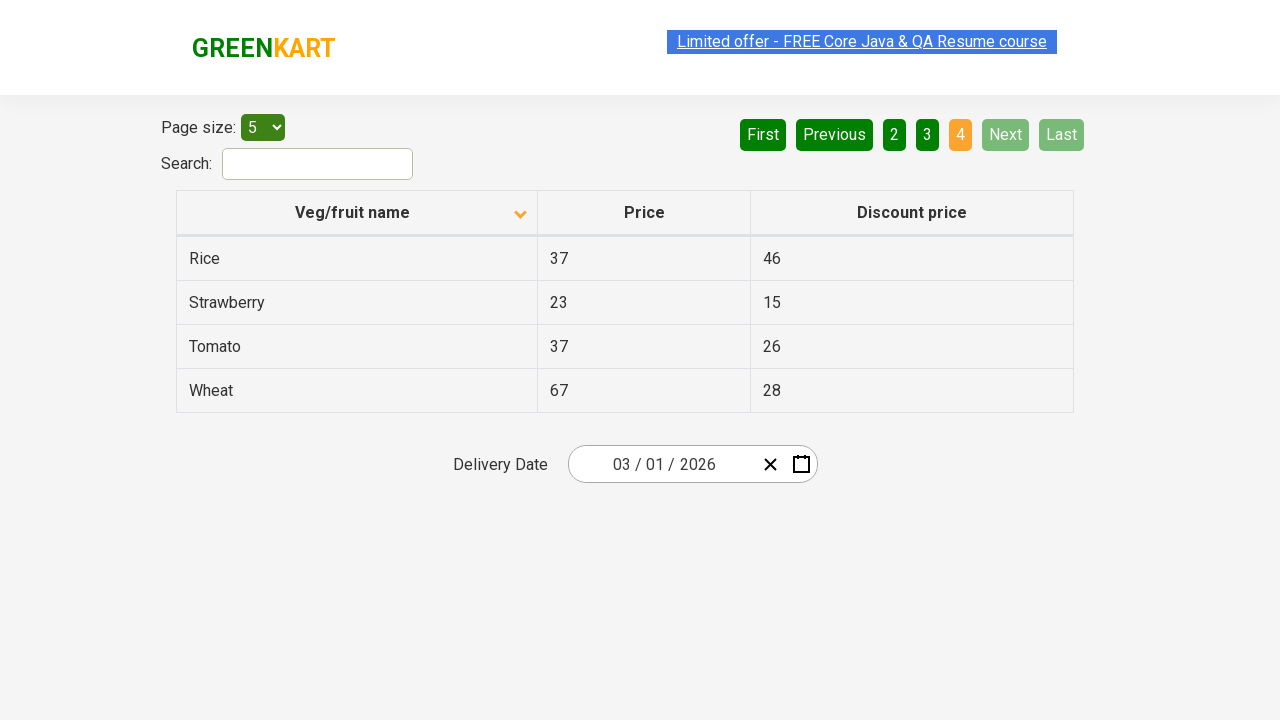

Waited for next page to load
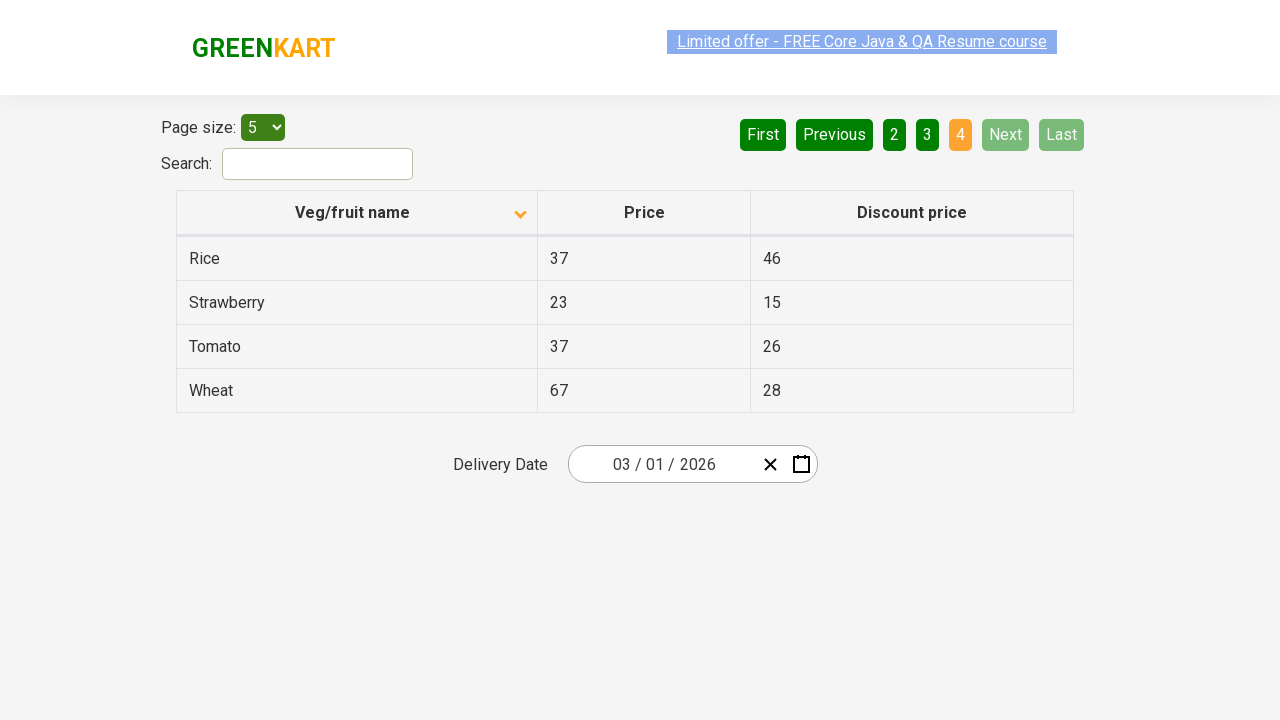

Found 'Rice' in table and retrieved its price
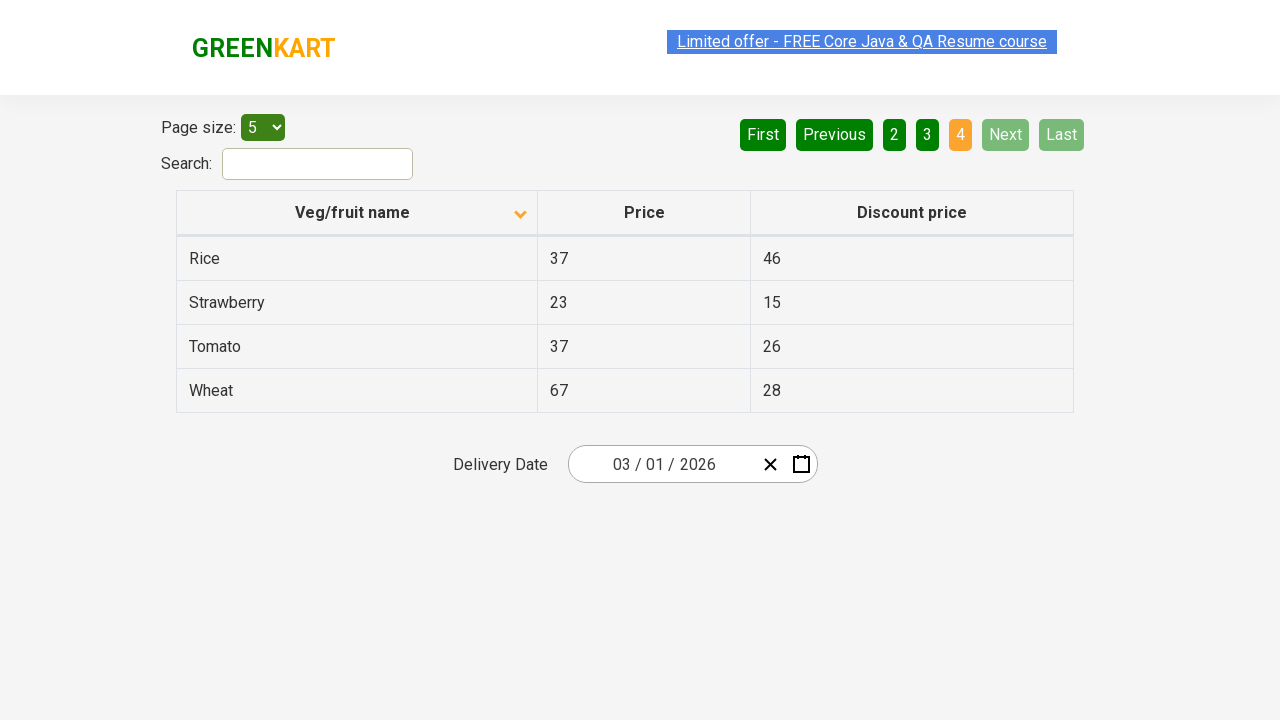

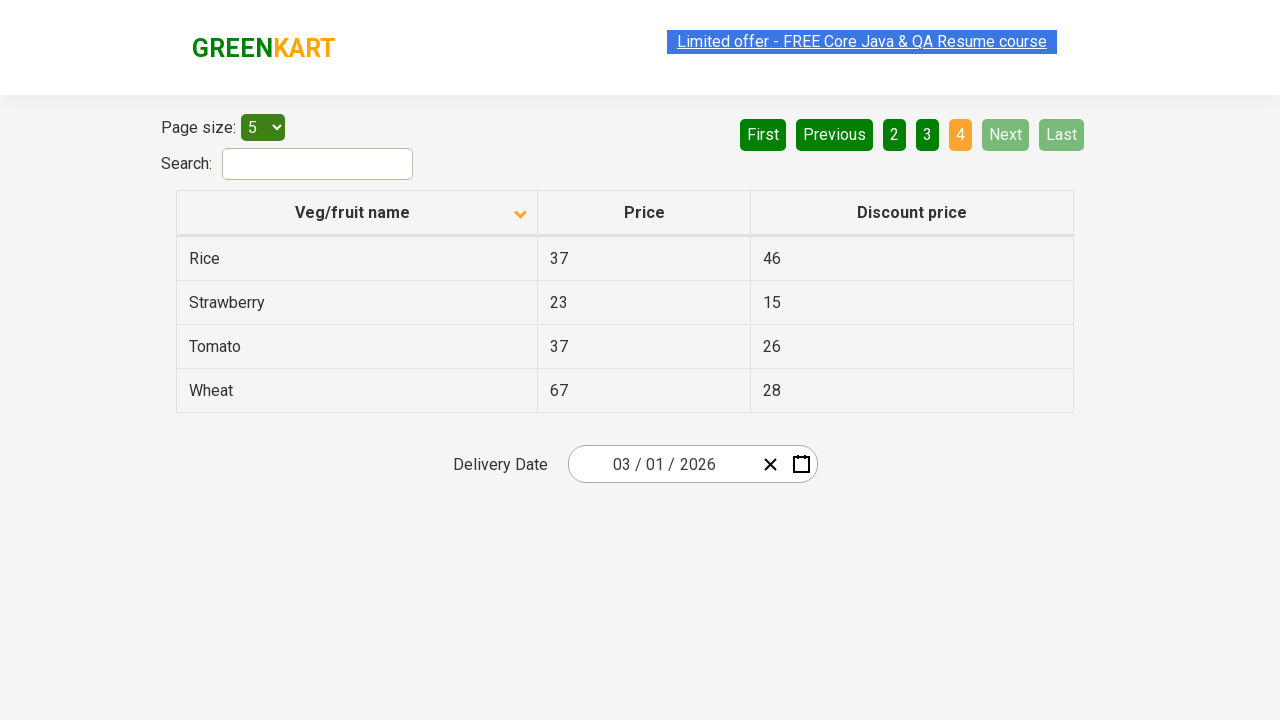